Tests iframe handling by locating an input field within a frame and filling it with text

Starting URL: https://ui.vision/demo/webtest/frames/

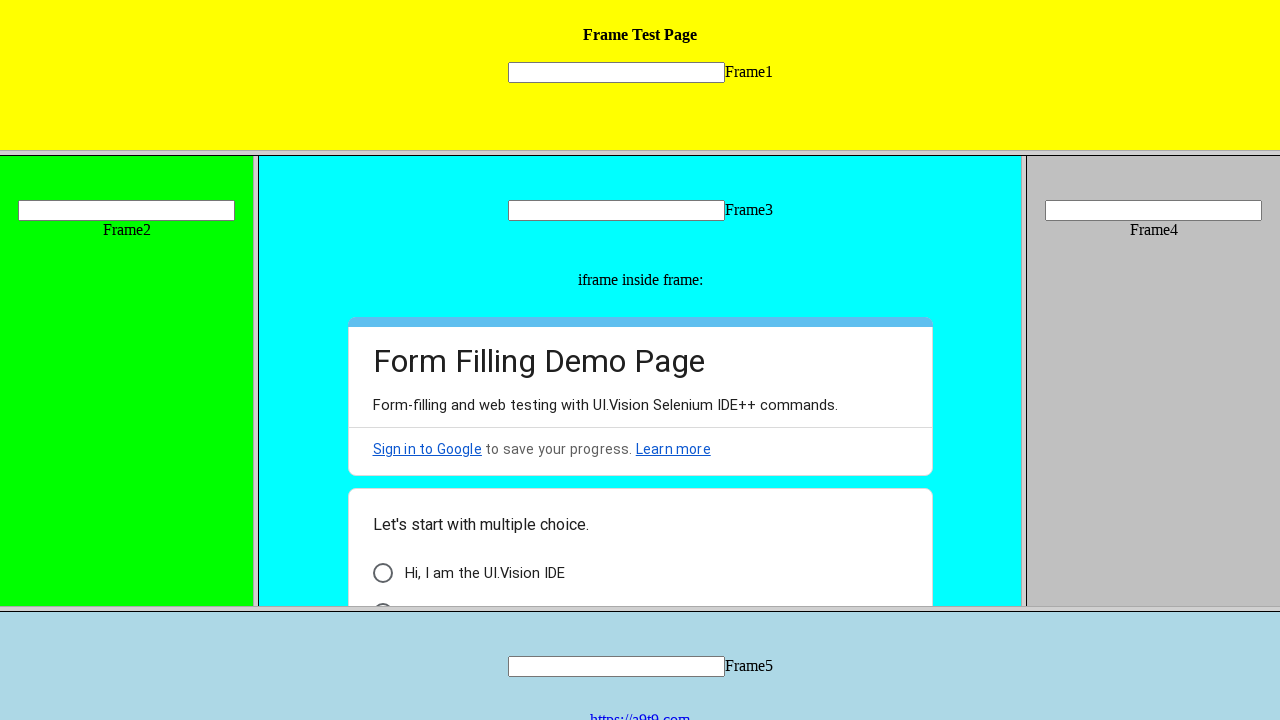

Located input field within iframe 'frame_1.html'
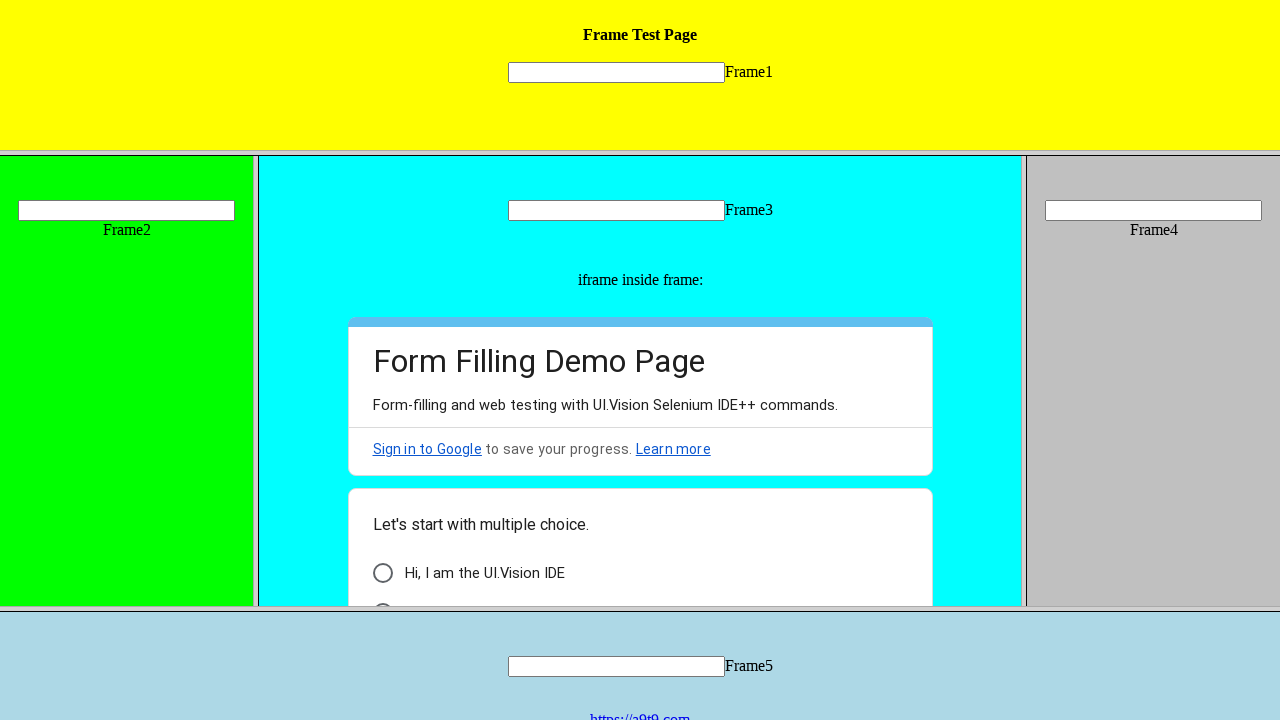

Filled iframe input field with 'Hello' on frame[src='frame_1.html'] >> internal:control=enter-frame >> xpath=//input[@name
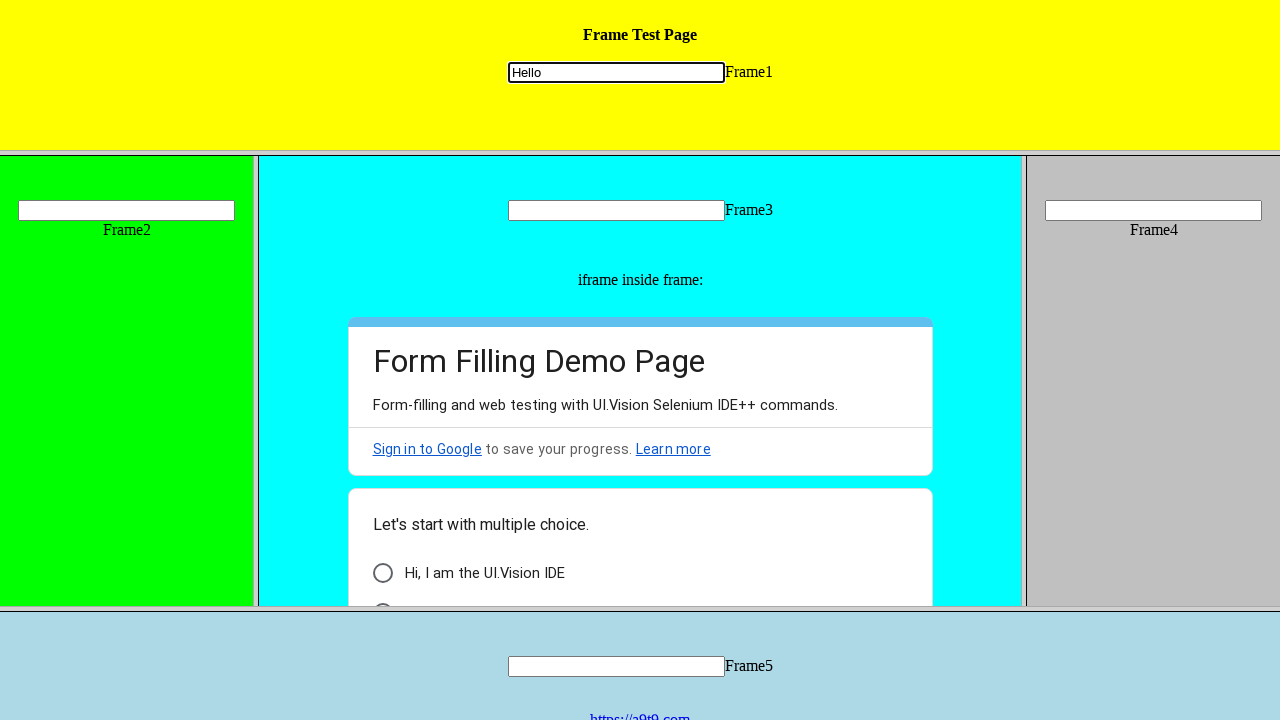

Waited 2 seconds for action to be visible
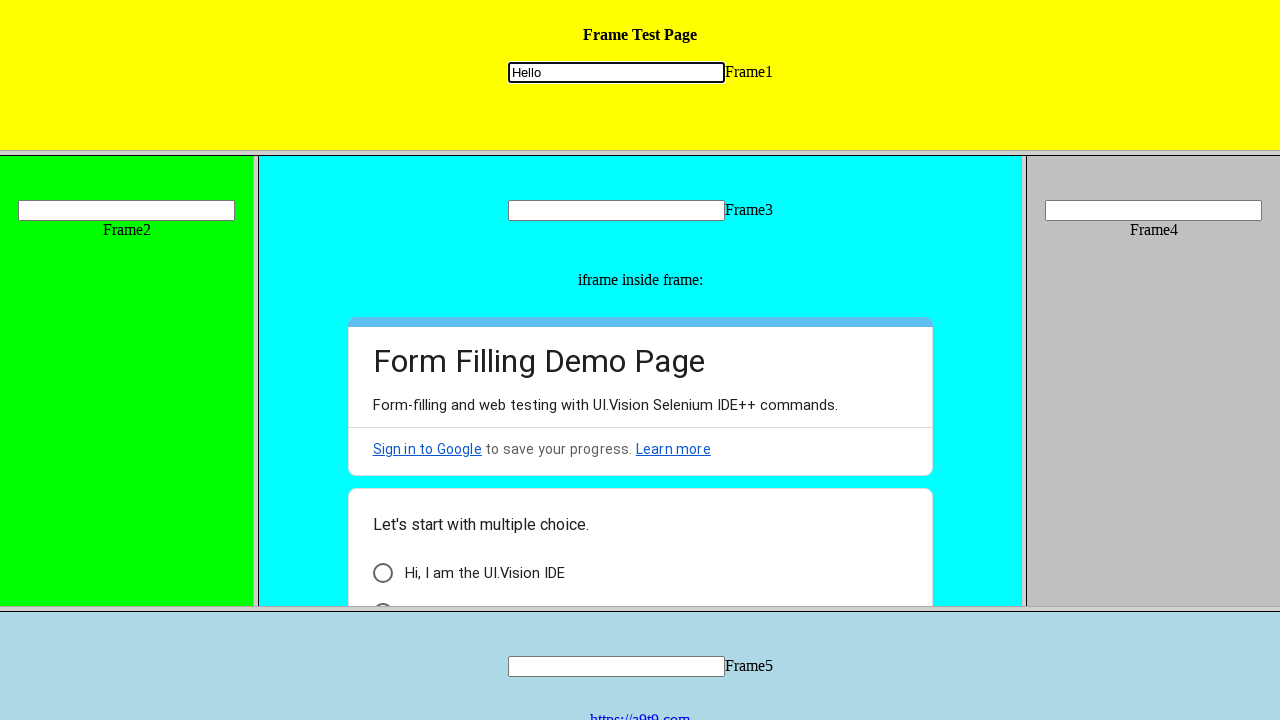

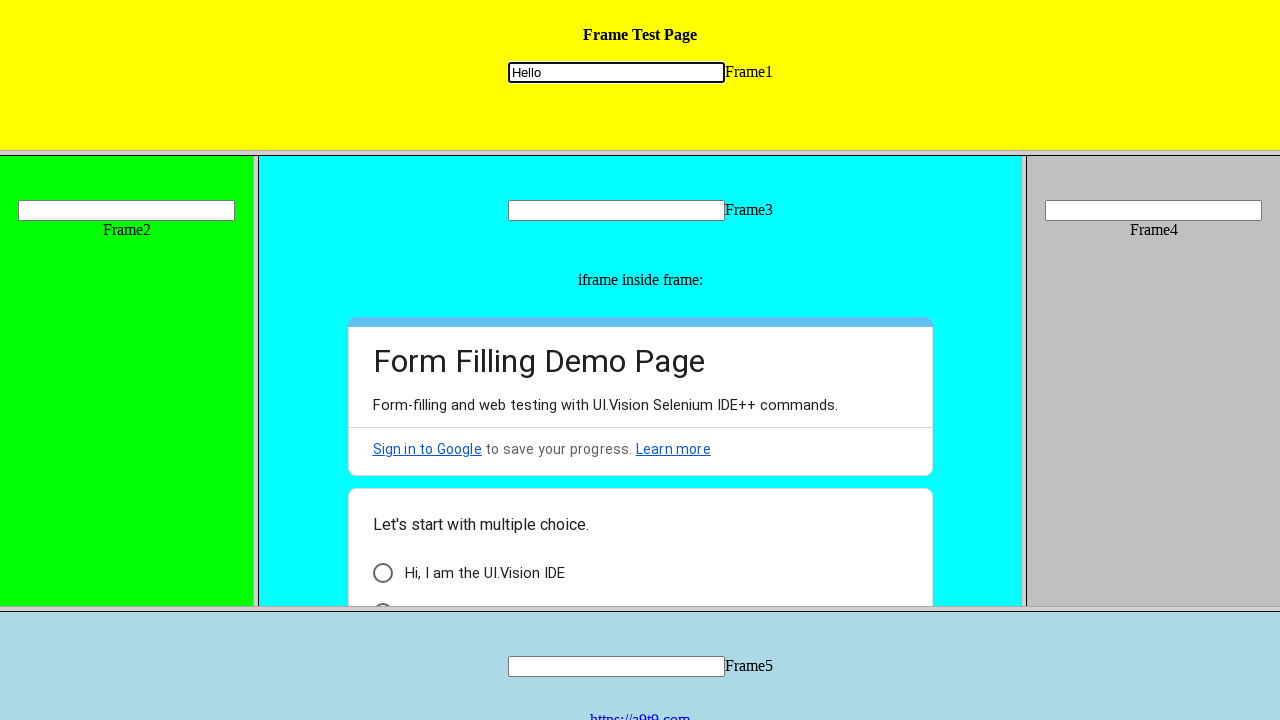